Tests that todo data persists after page reload

Starting URL: https://demo.playwright.dev/todomvc

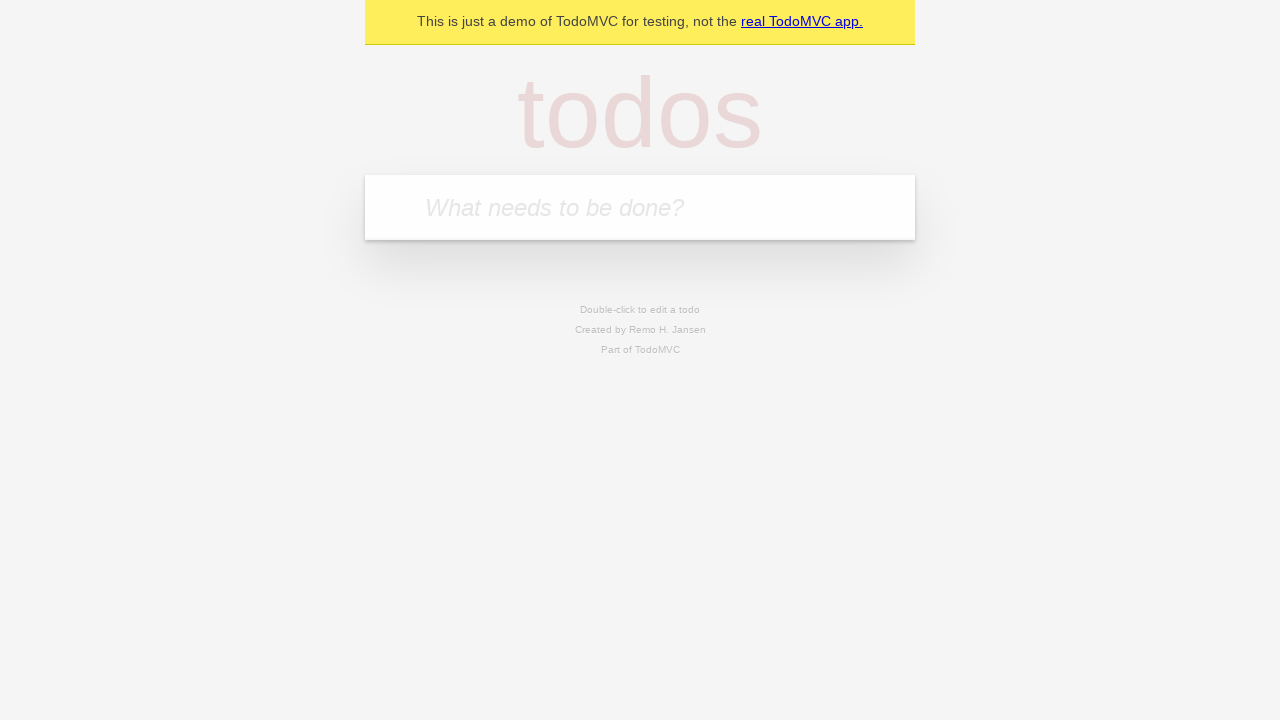

Filled first todo input with 'buy some cheese' on internal:attr=[placeholder="What needs to be done?"i]
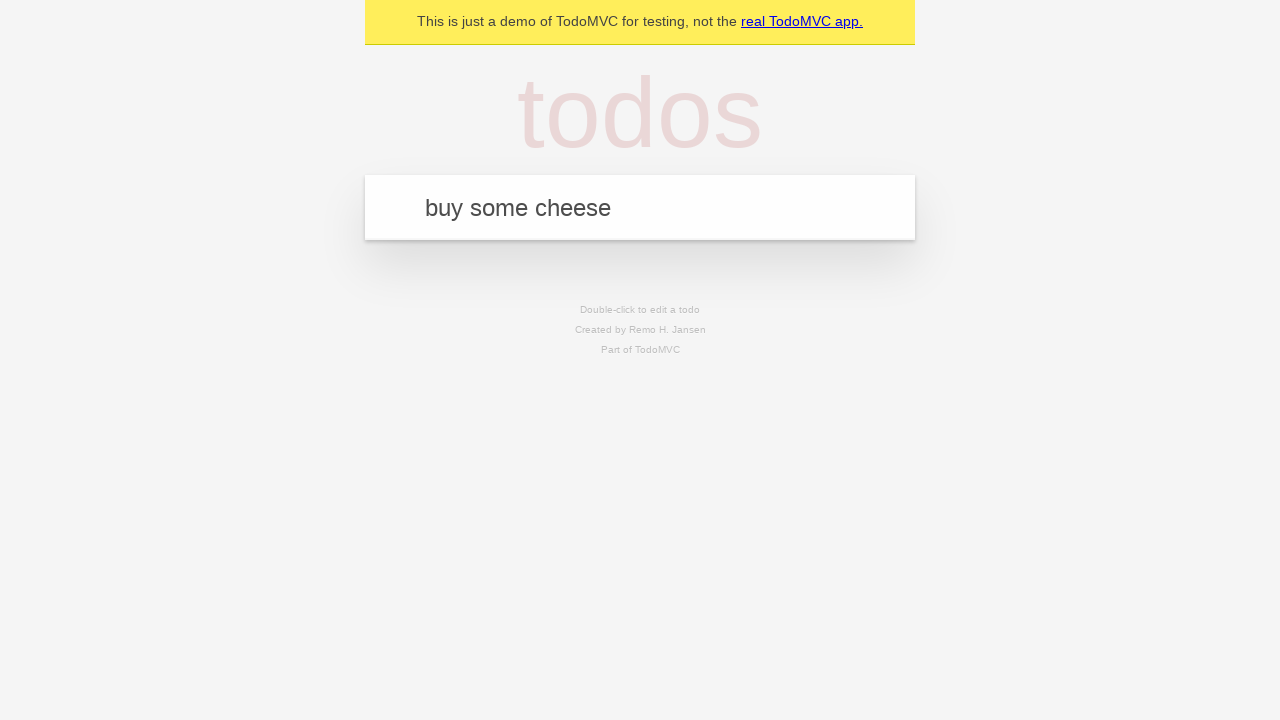

Pressed Enter to create first todo on internal:attr=[placeholder="What needs to be done?"i]
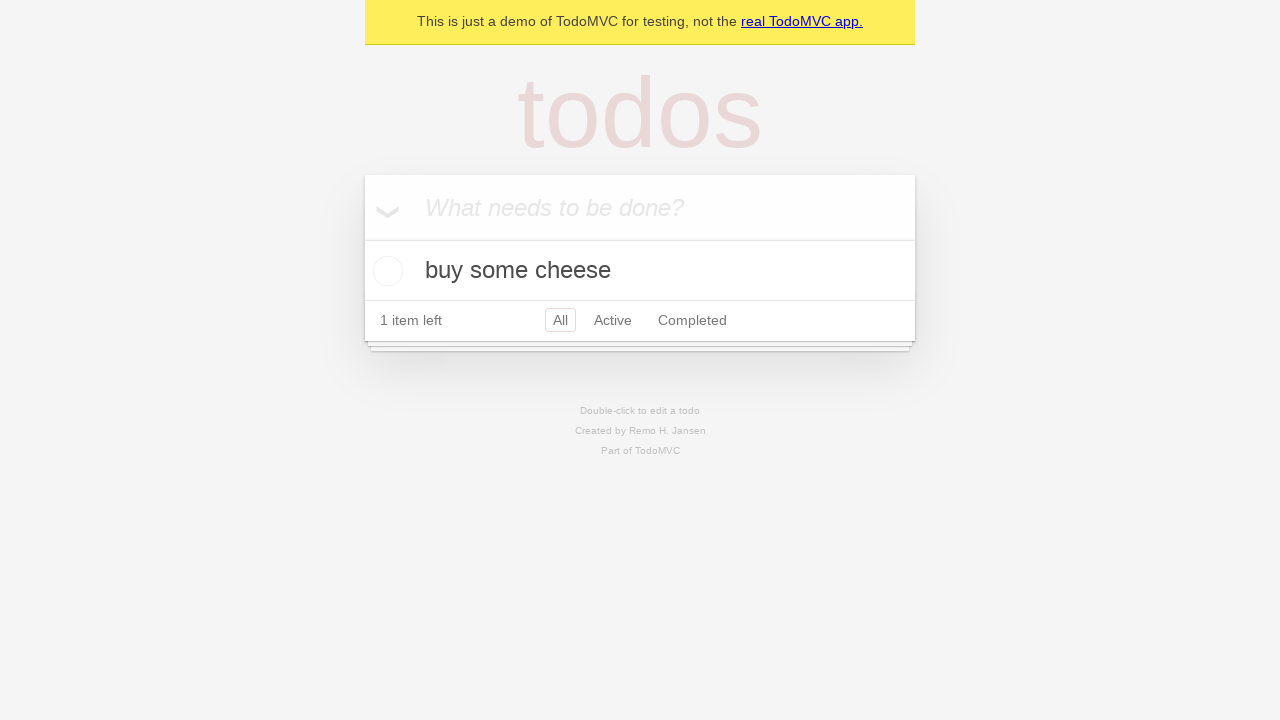

Filled second todo input with 'feed the cat' on internal:attr=[placeholder="What needs to be done?"i]
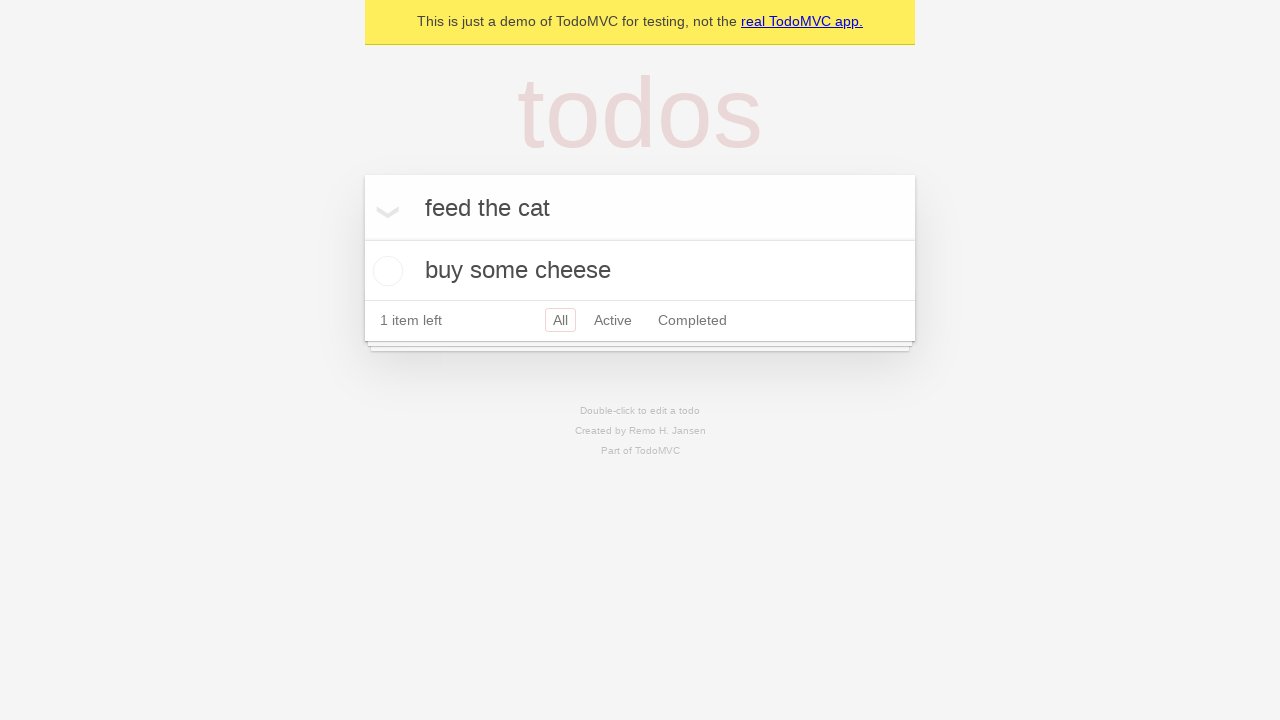

Pressed Enter to create second todo on internal:attr=[placeholder="What needs to be done?"i]
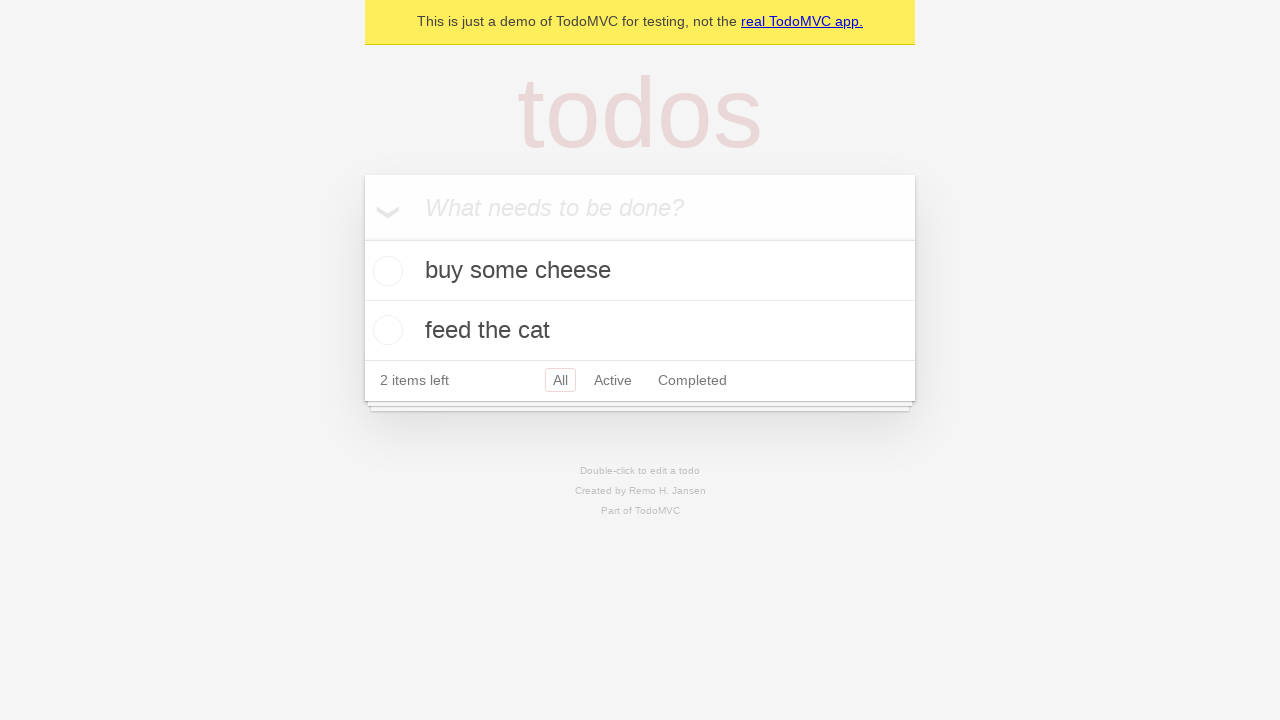

Waited for second todo item to appear
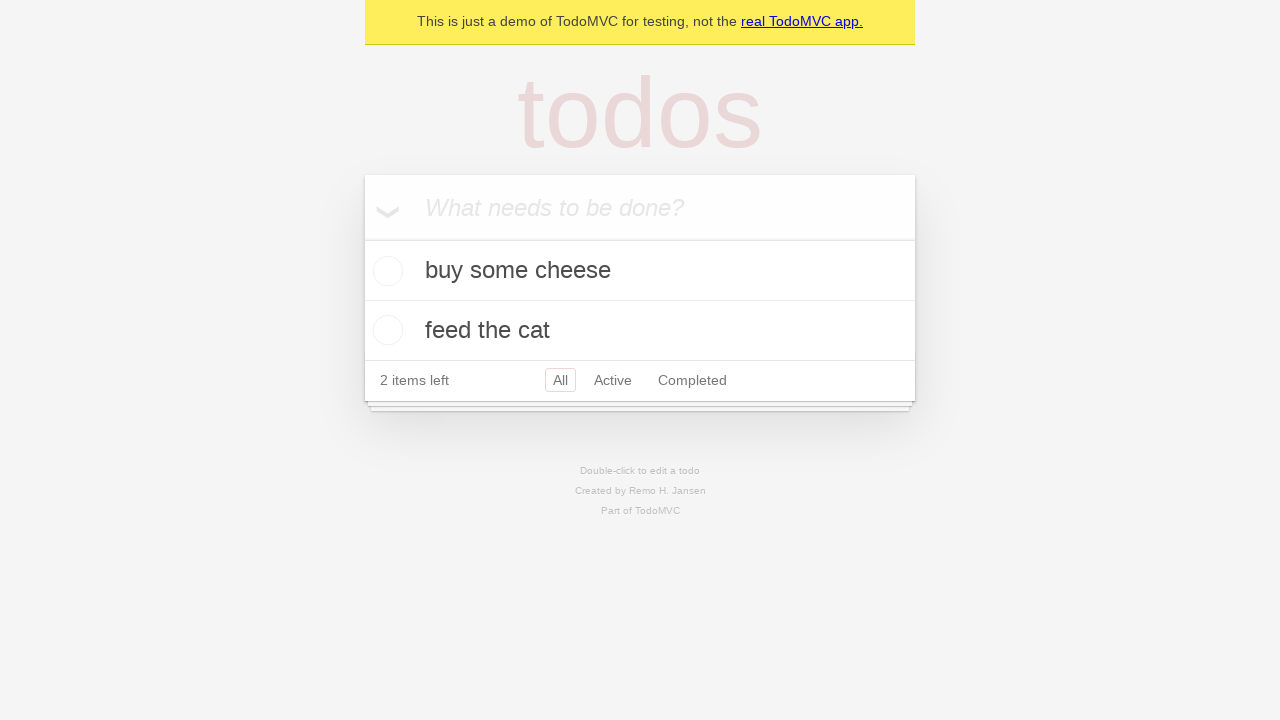

Checked the first todo item at (385, 271) on internal:testid=[data-testid="todo-item"s] >> nth=0 >> internal:role=checkbox
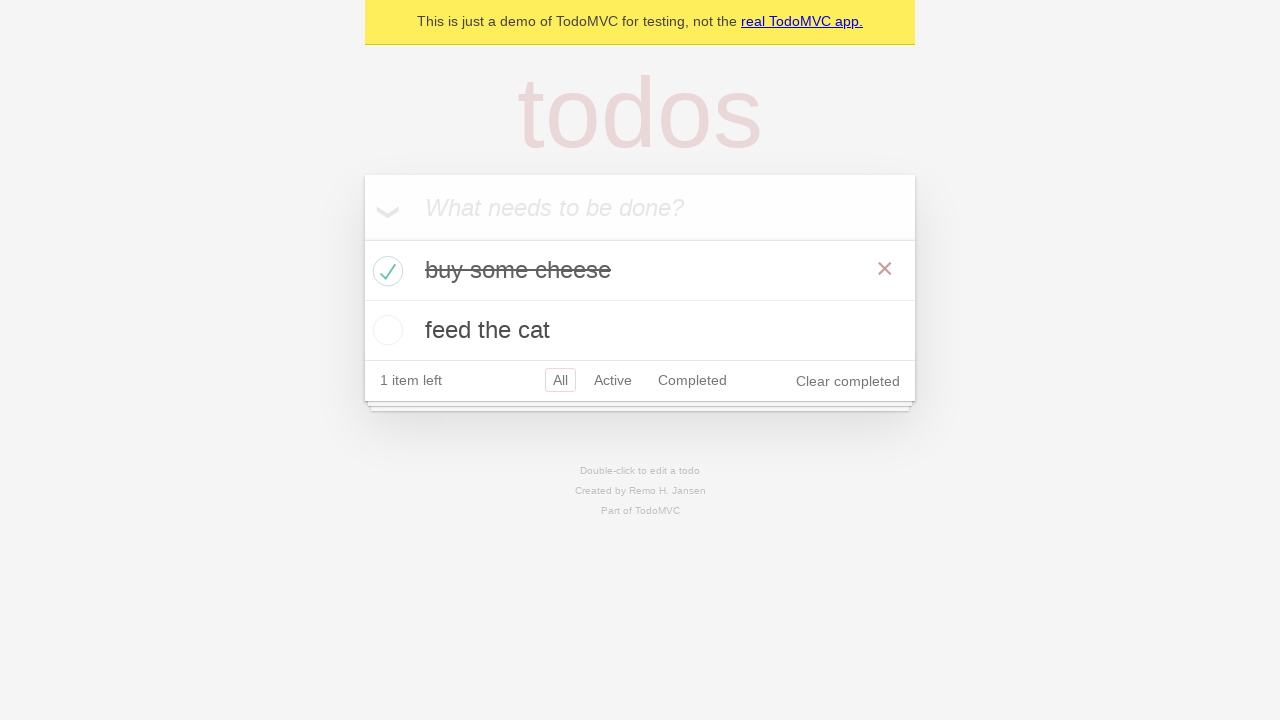

Reloaded the page to test data persistence
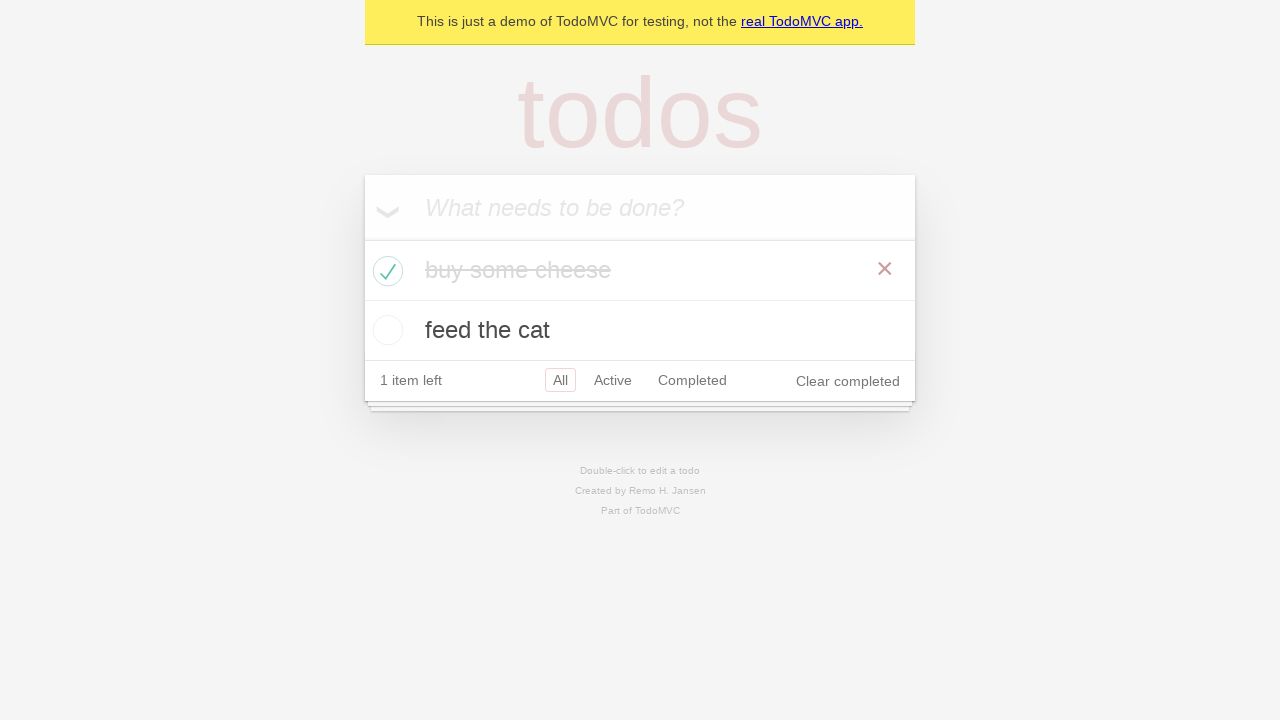

Verified todo items persisted after page reload
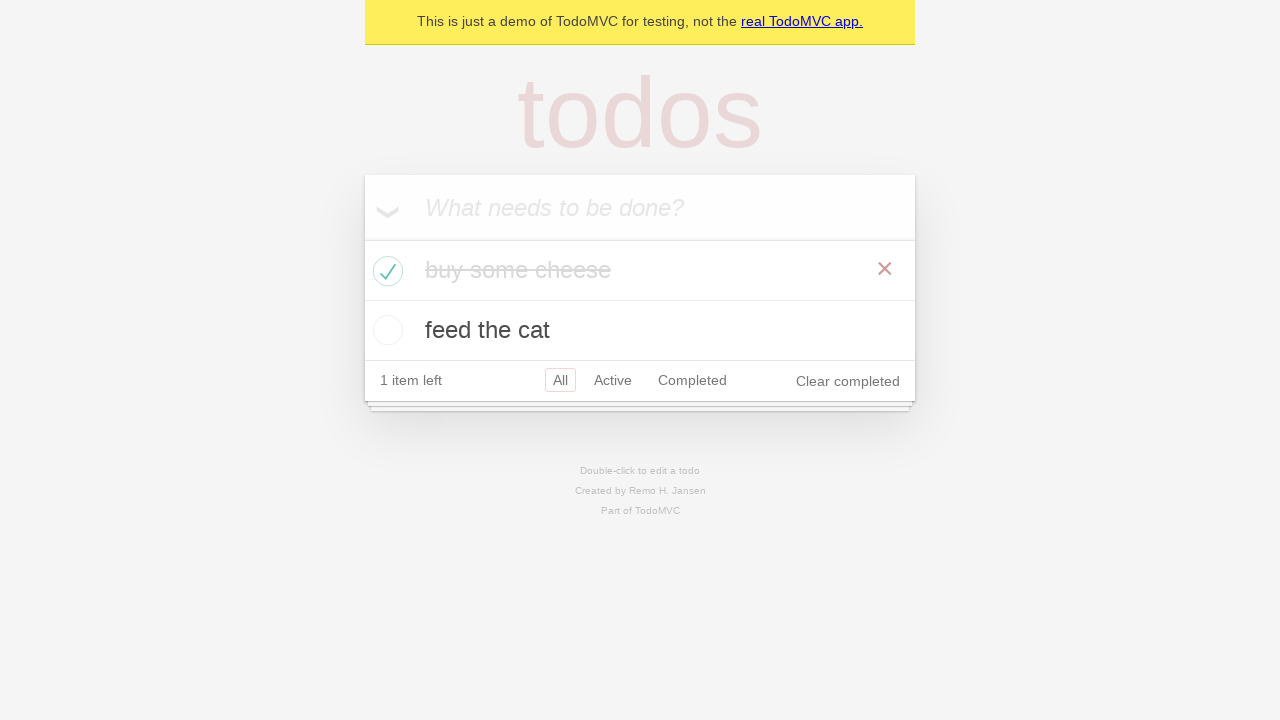

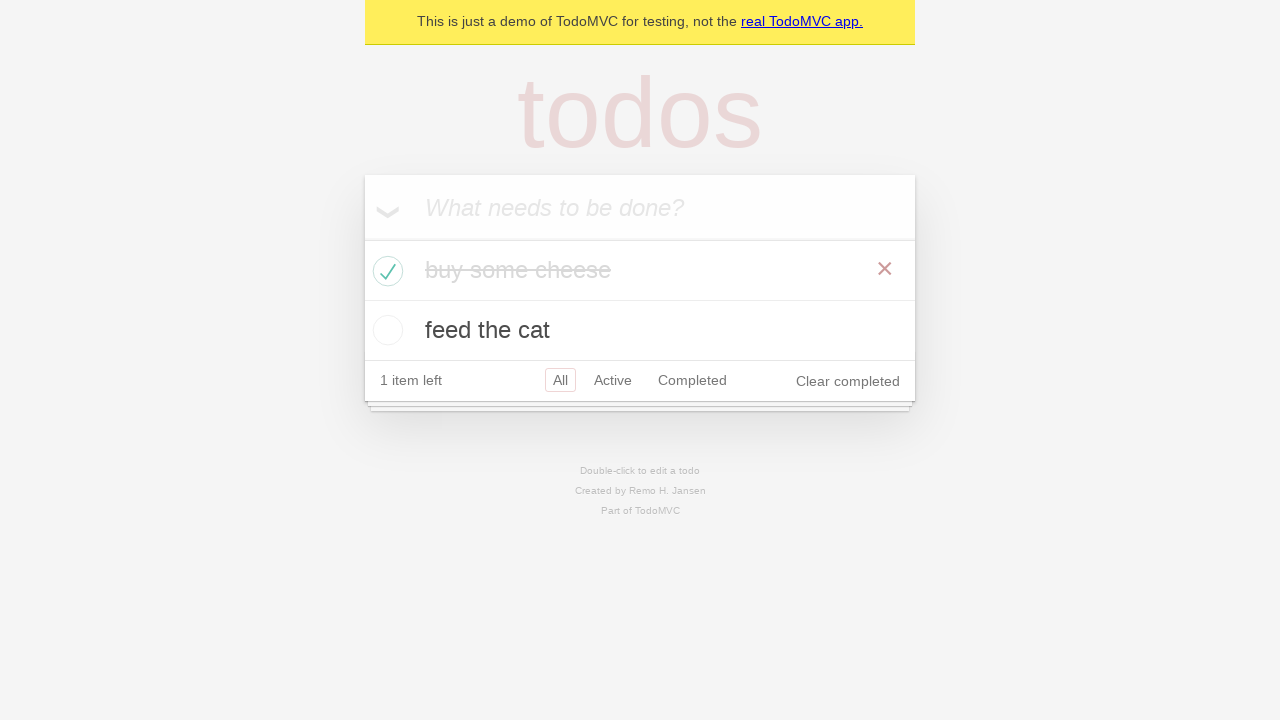